Tests clicking a home link that opens in a new window/tab and verifies the new window navigates to the correct URL

Starting URL: https://demoqa.com/links

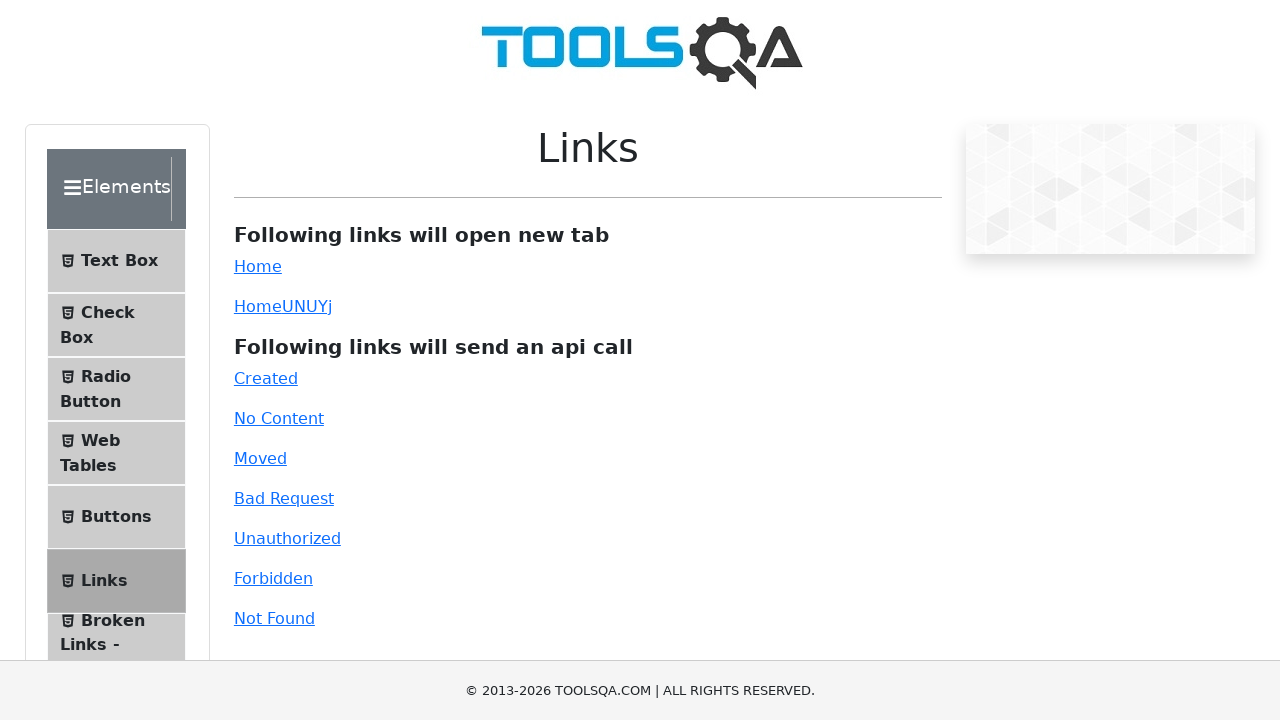

Scrolled down 1000px to make the home link visible
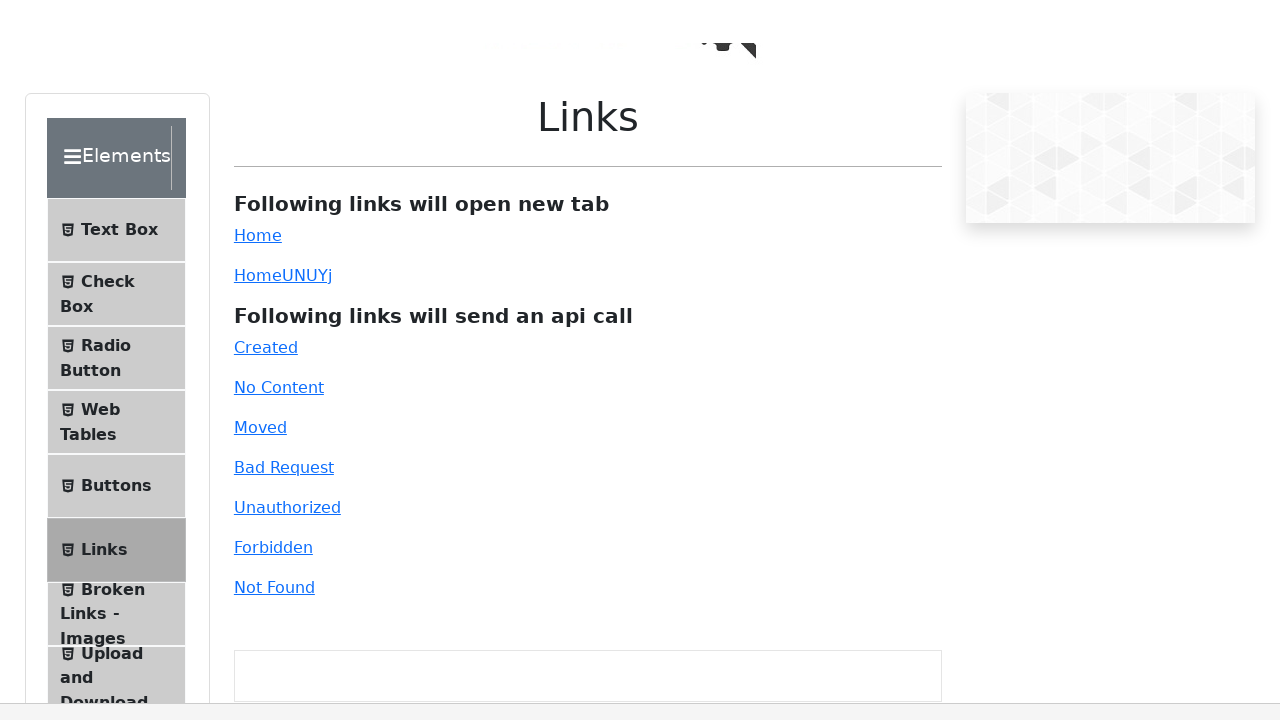

Clicked the home link which opens in a new window/tab at (258, 266) on #simpleLink
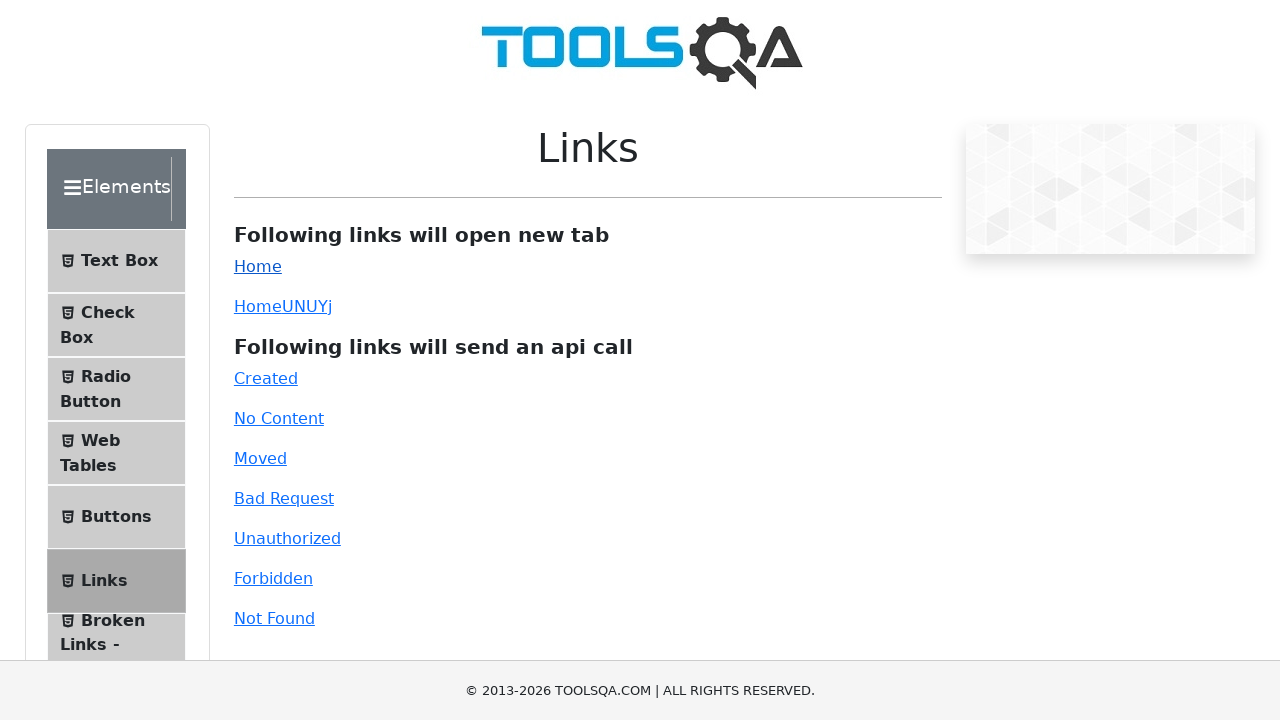

New page/tab was captured
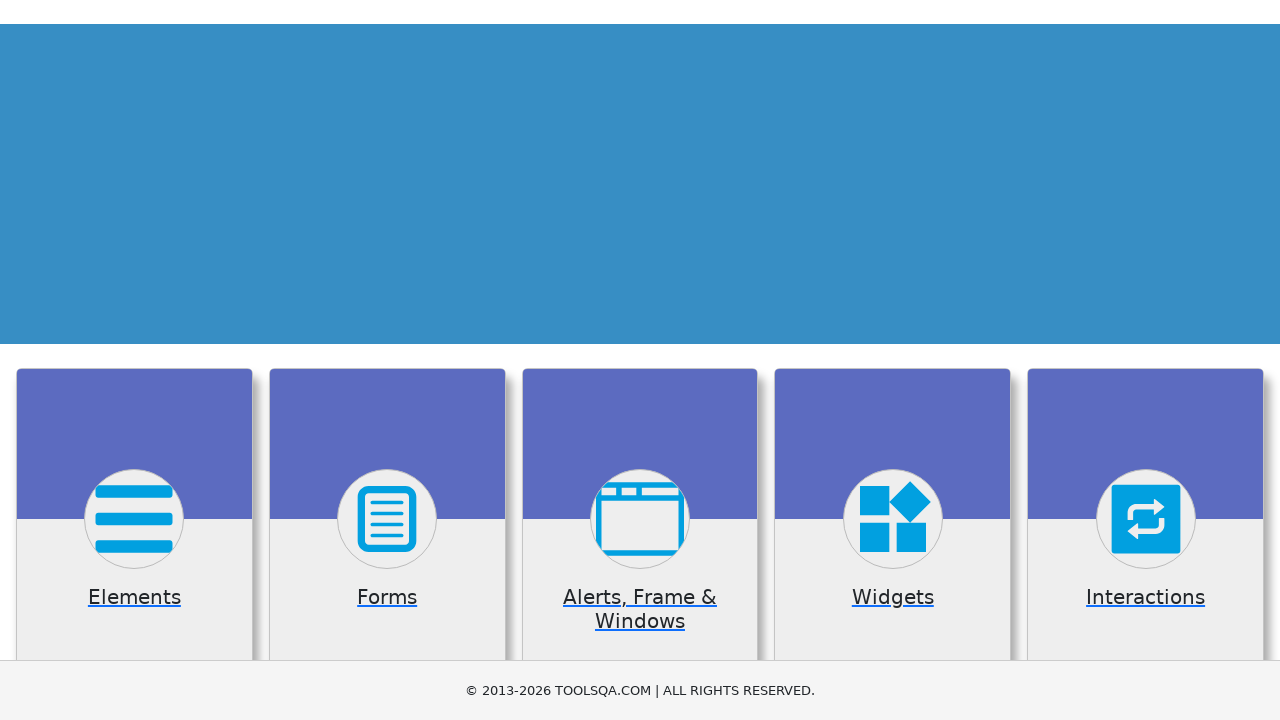

New page finished loading
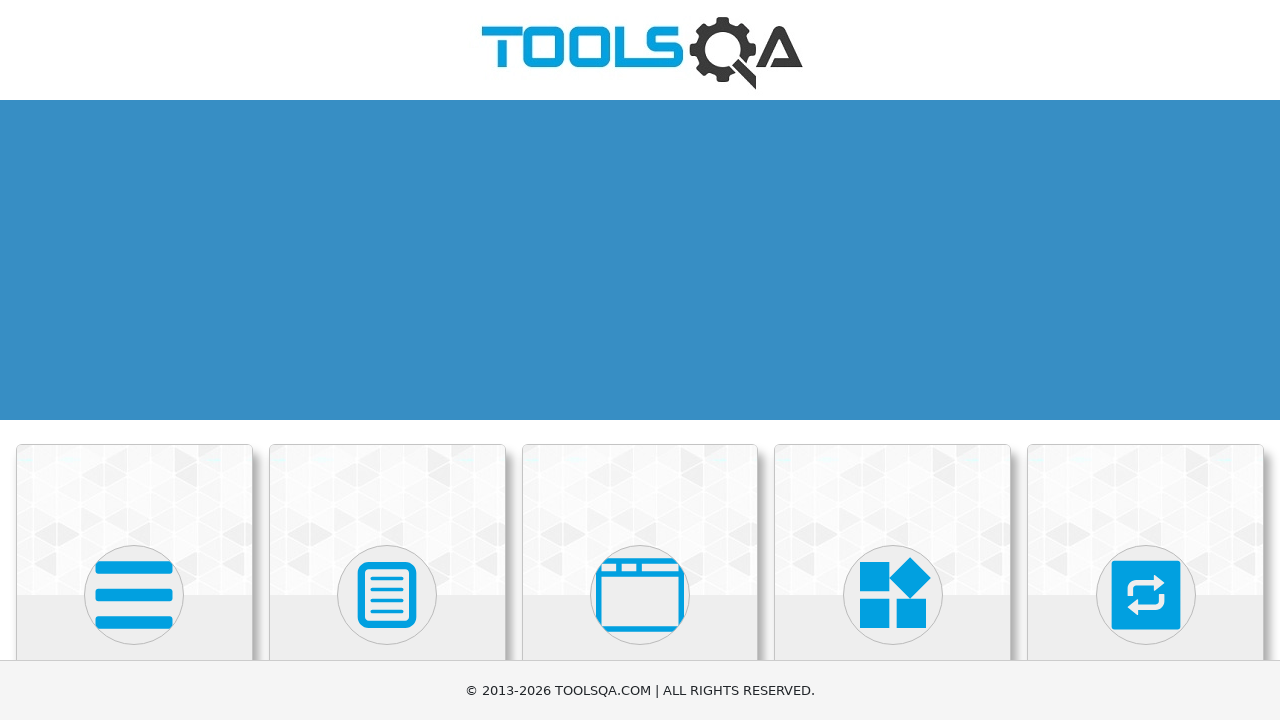

Verified new page navigated to https://demoqa.com/ - assertion passed
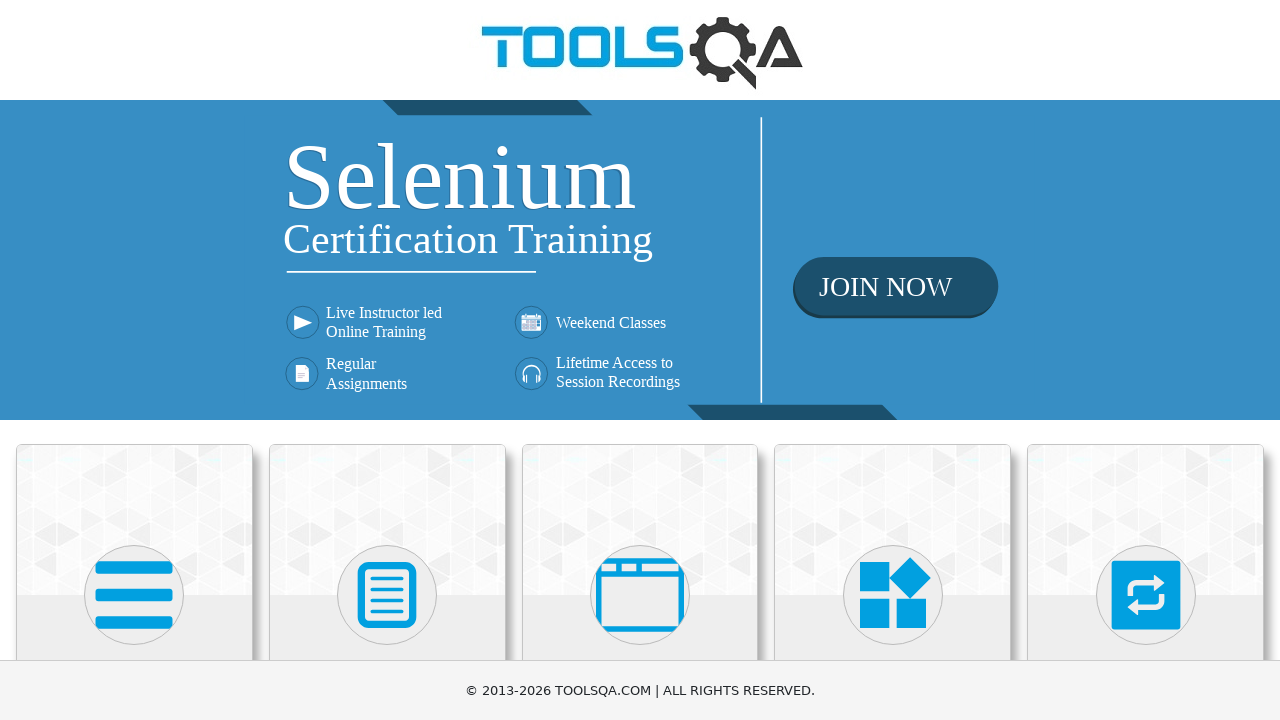

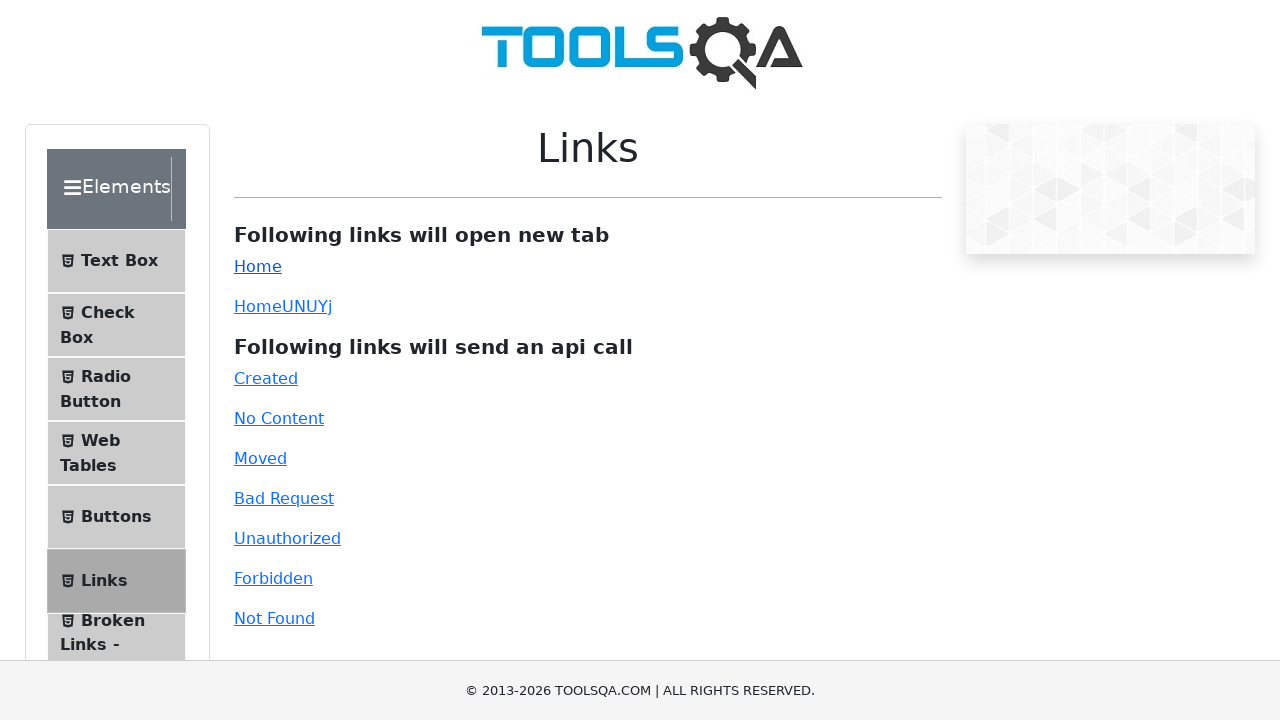